Tests tooltip functionality by hovering over an input field and verifying the tooltip text appears correctly.

Starting URL: https://automationfc.github.io/jquery-tooltip/

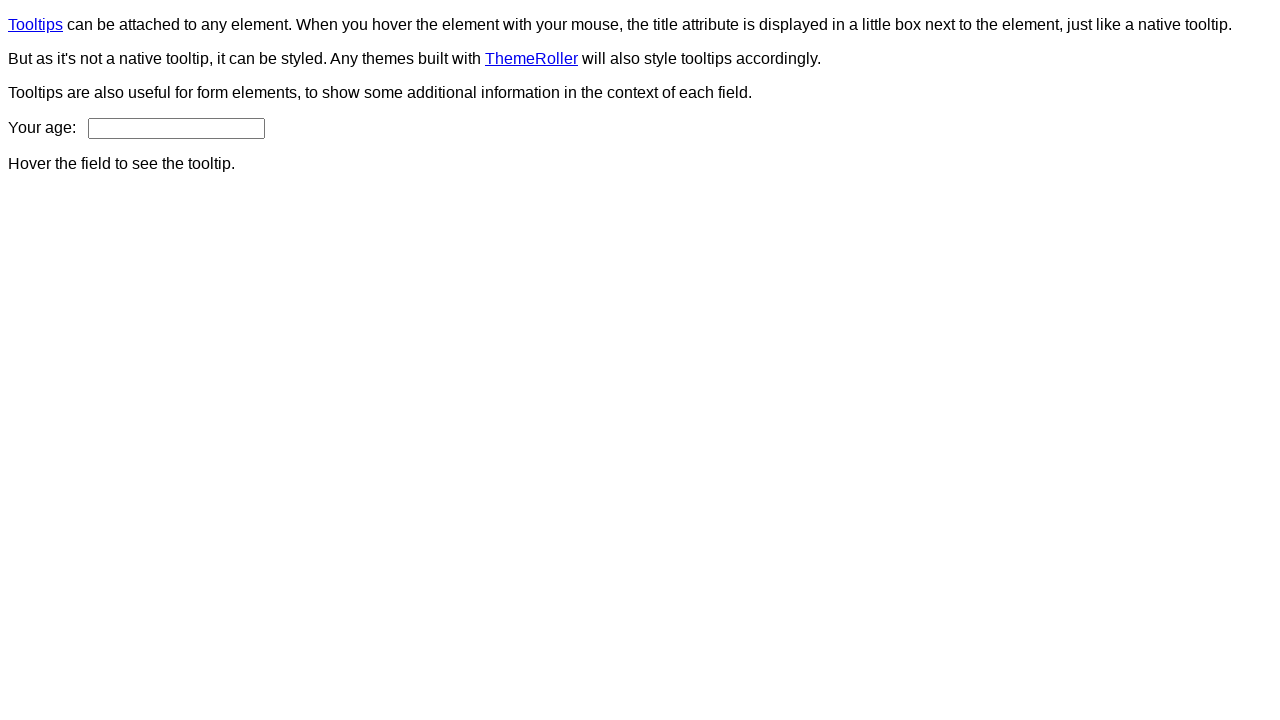

Hovered over age input field to trigger tooltip at (176, 128) on input#age
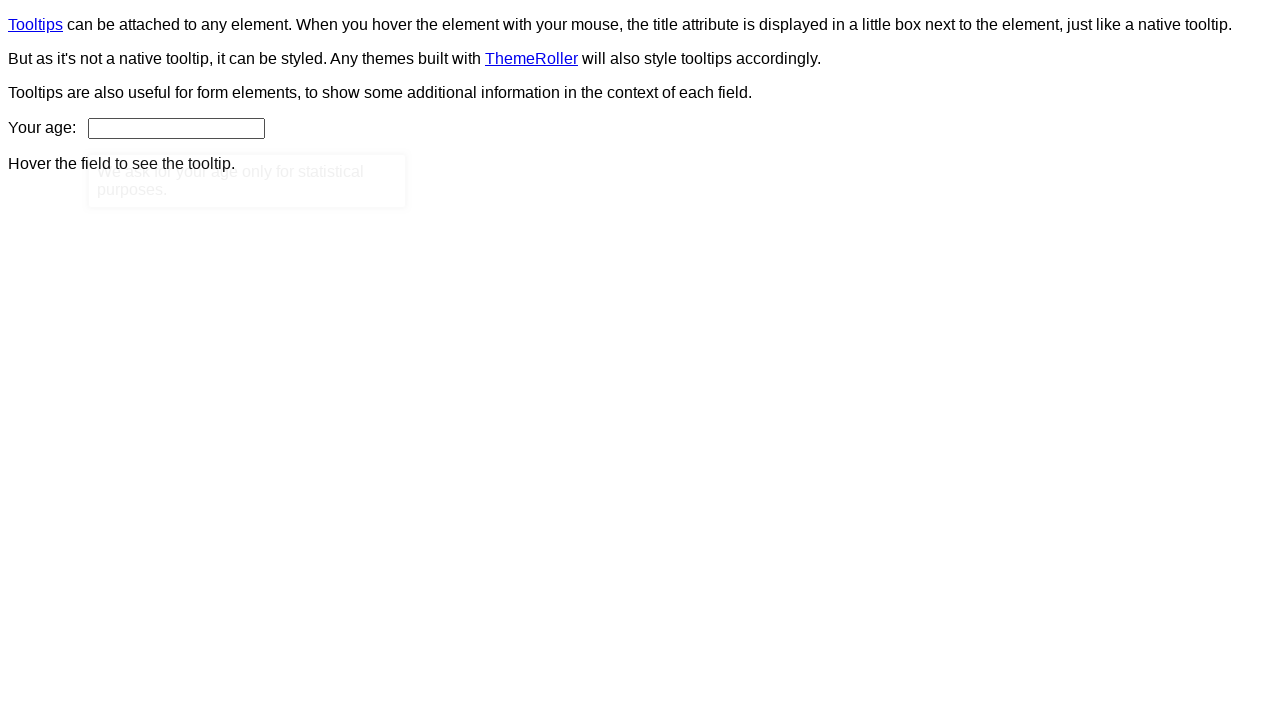

Tooltip element appeared on page
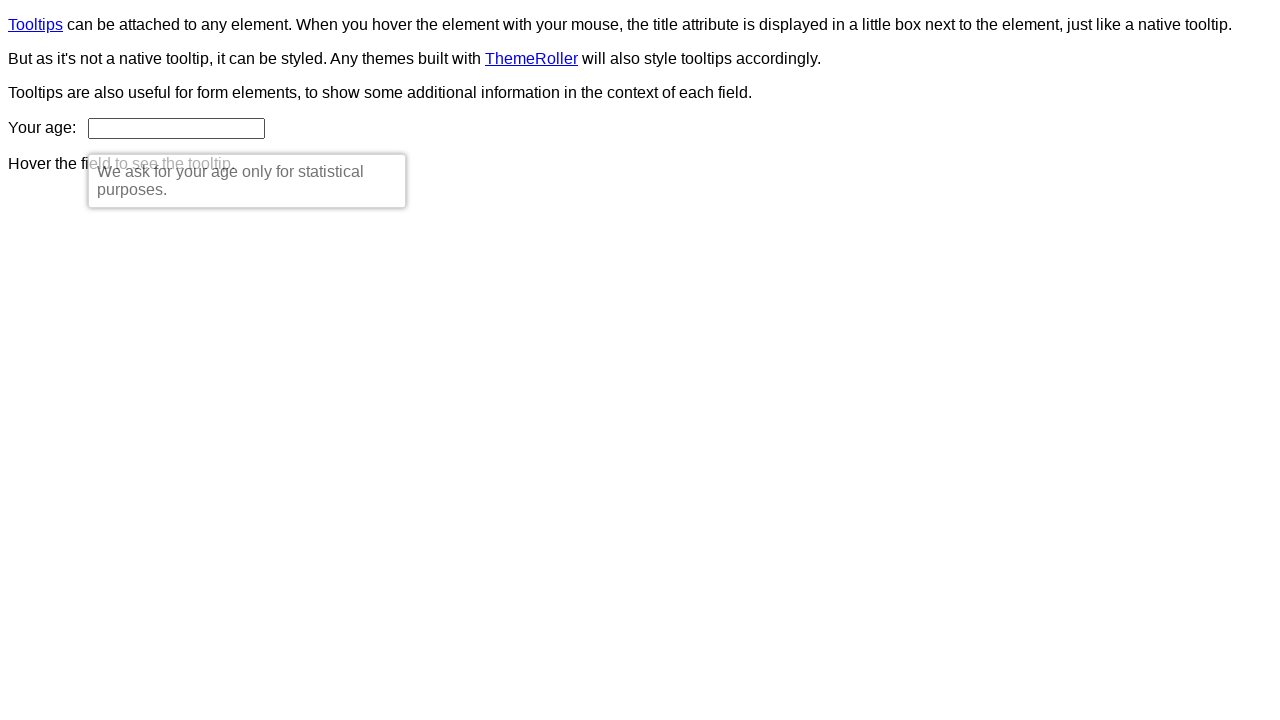

Retrieved tooltip text content
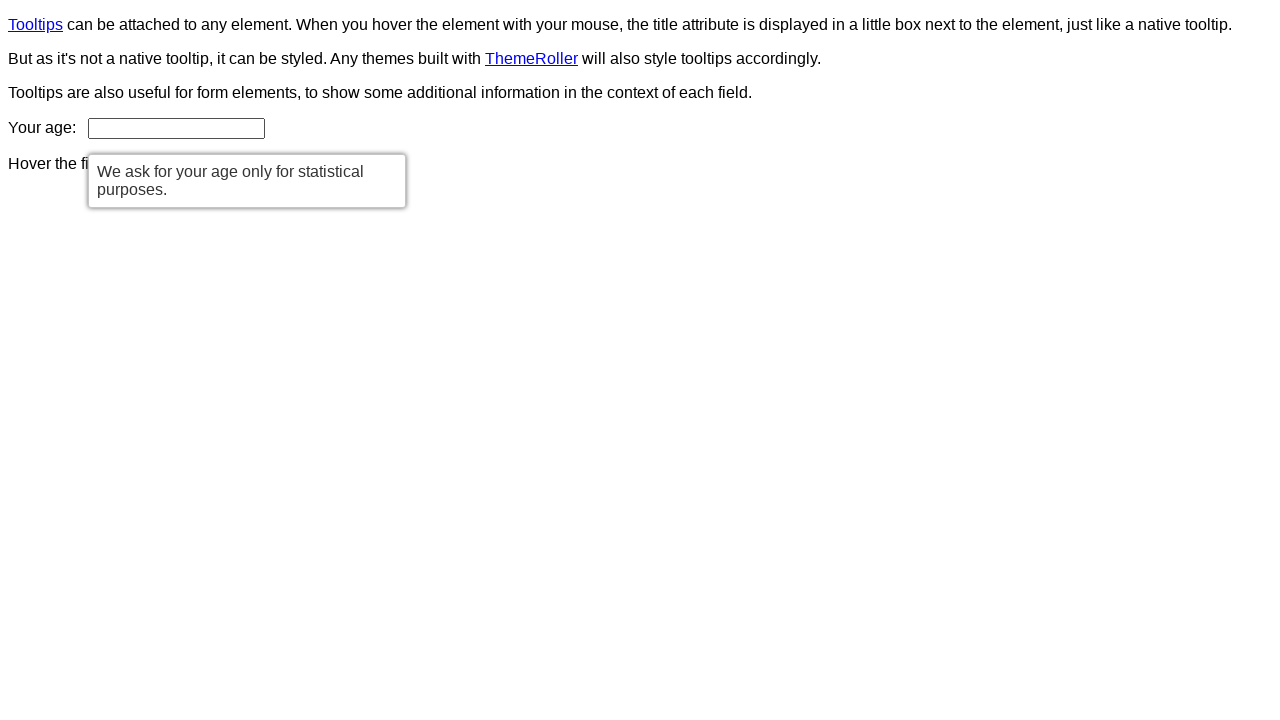

Verified tooltip text matches expected message: 'We ask for your age only for statistical purposes.'
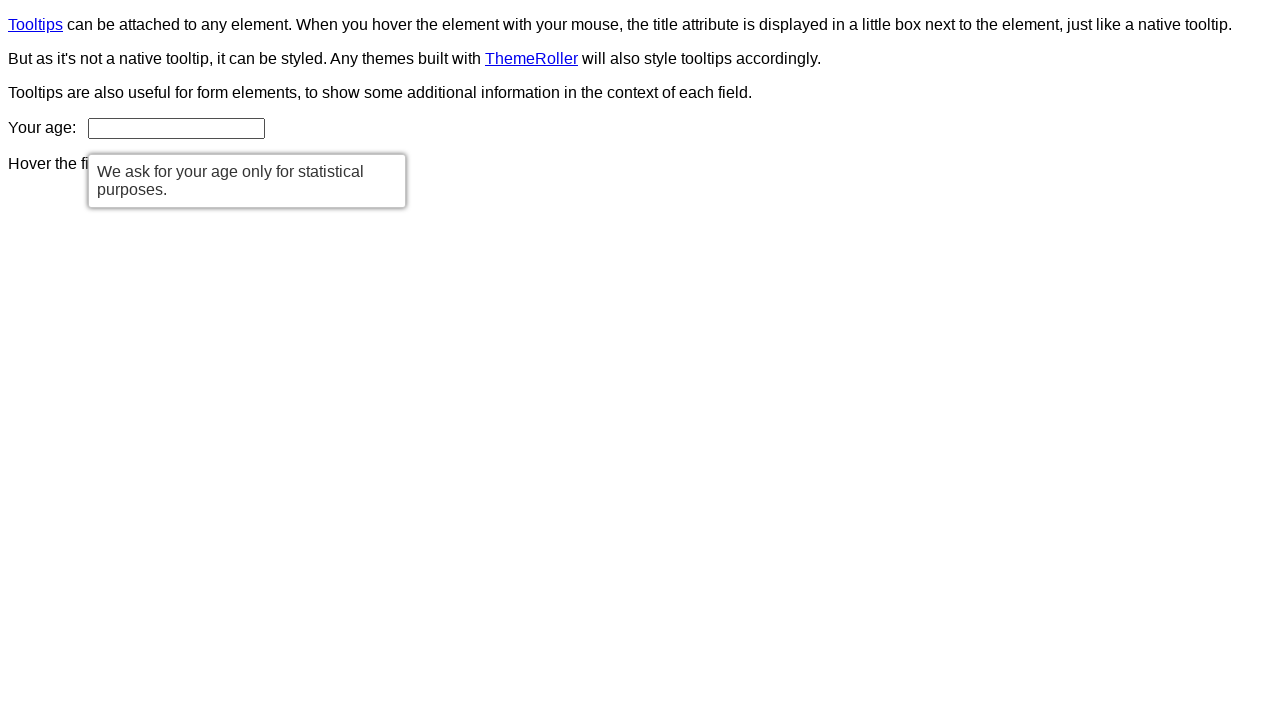

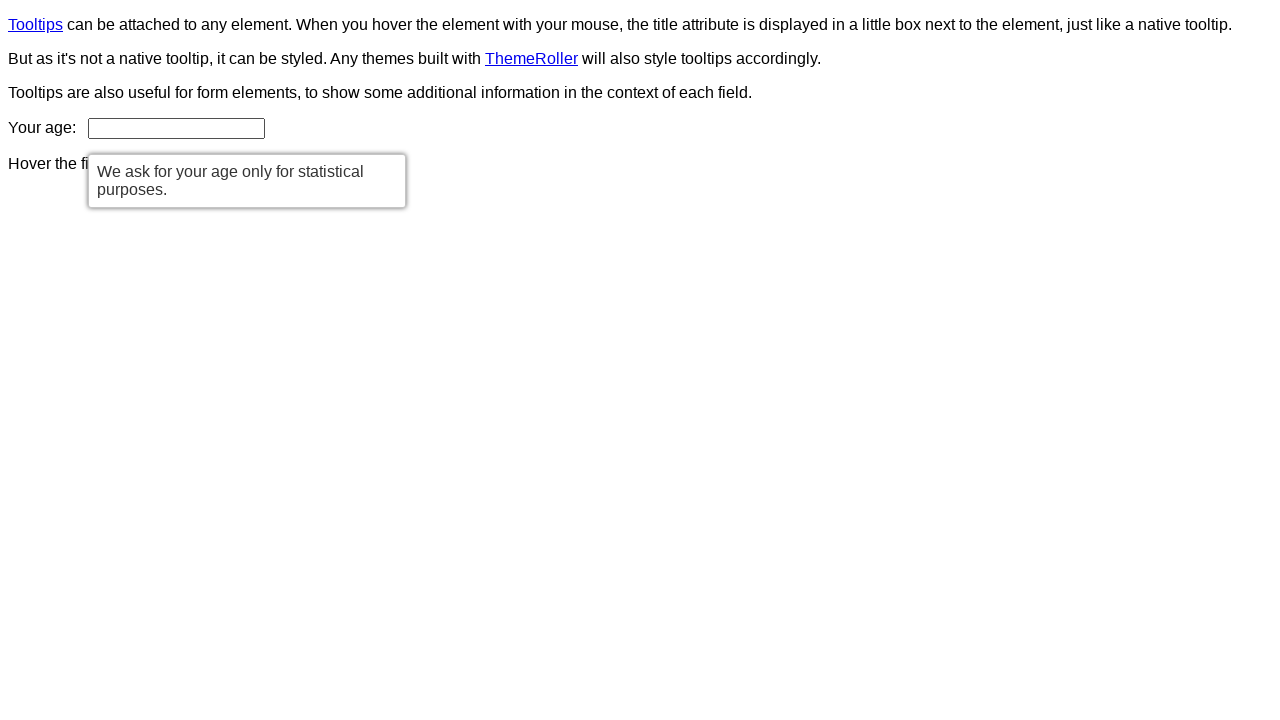